Navigates to the OrangeHRM demo login page and verifies that the company branding logo is displayed on the page.

Starting URL: https://opensource-demo.orangehrmlive.com/web/index.php/auth/login

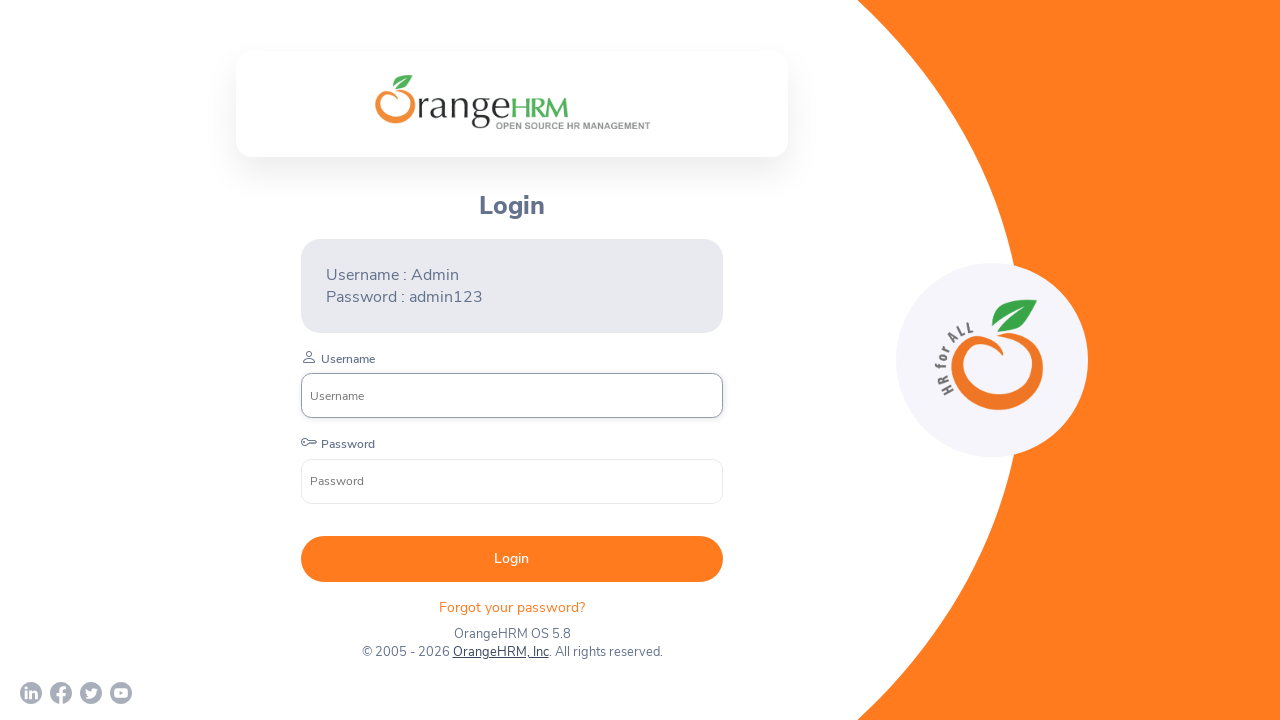

Waited for page to reach network idle state
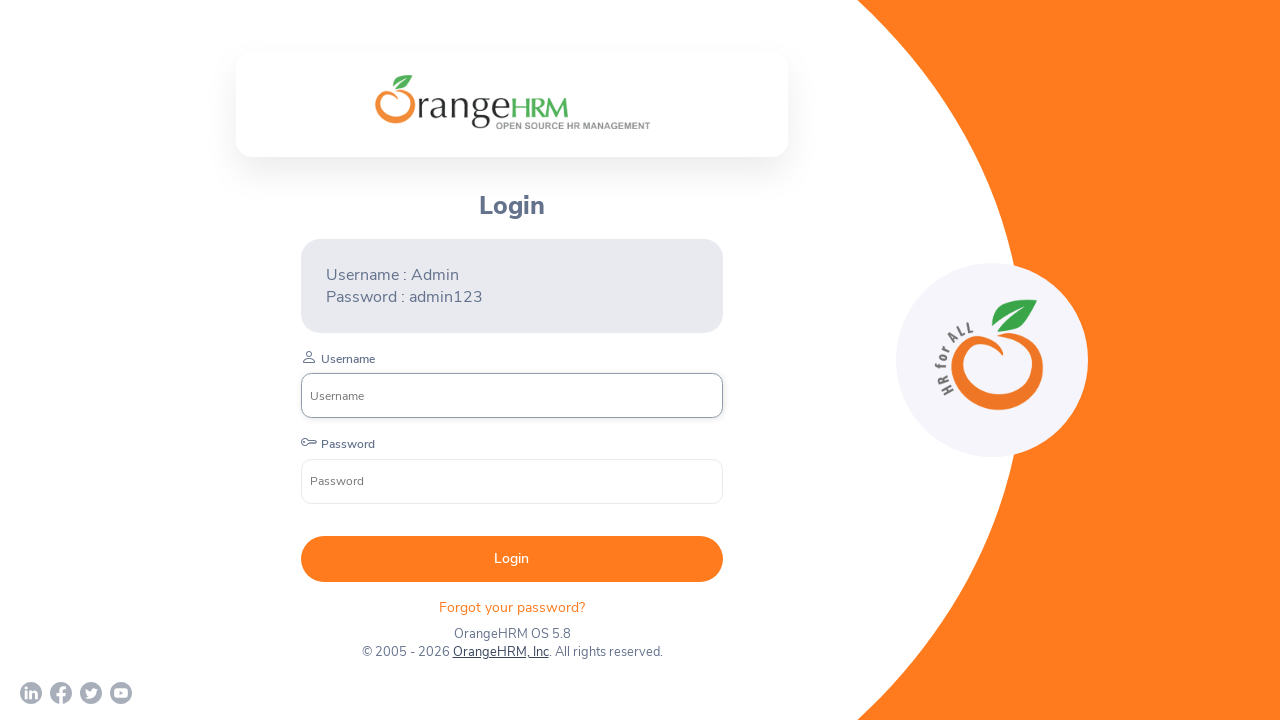

Located company branding logo element
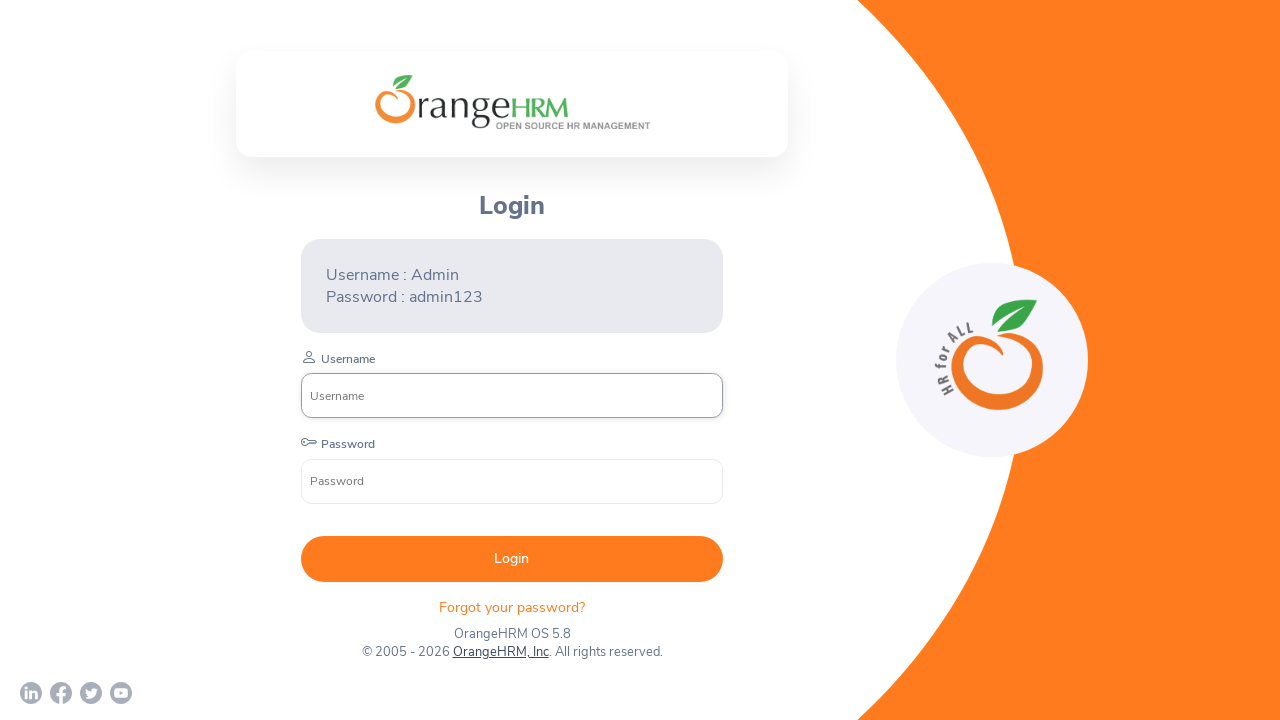

Waited for company branding logo to become visible
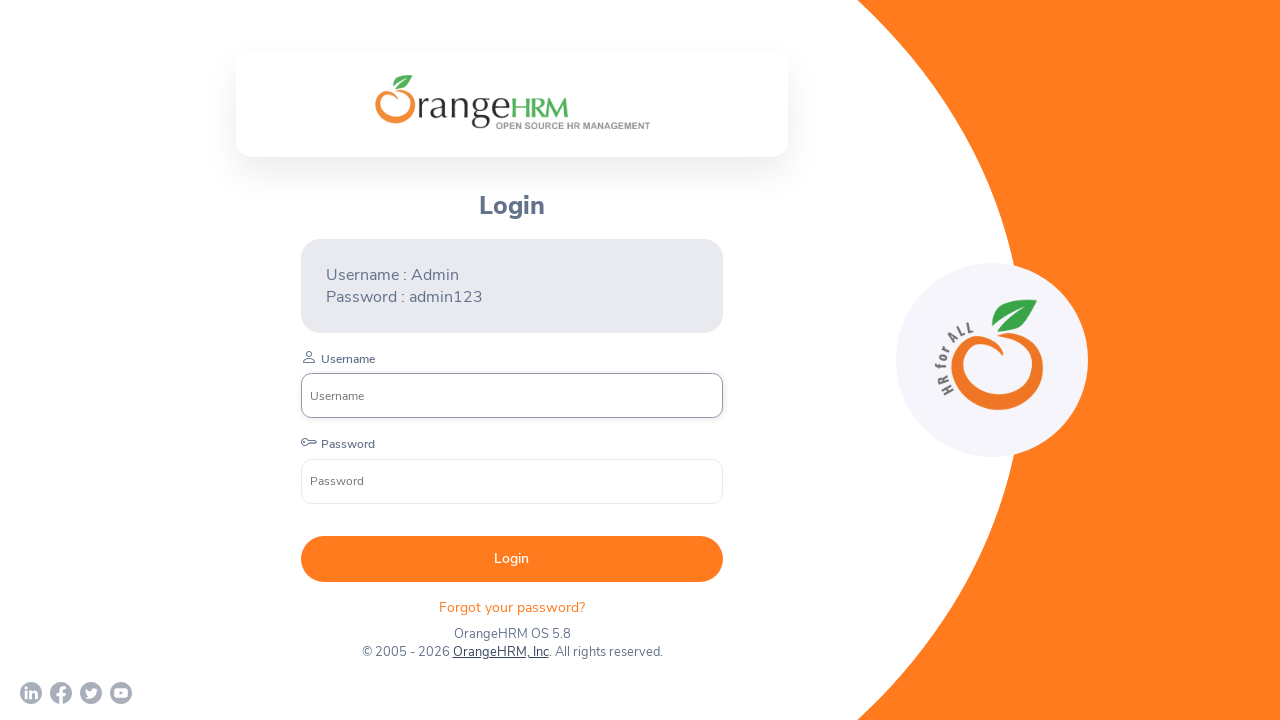

Verified that company branding logo is visible on the login page
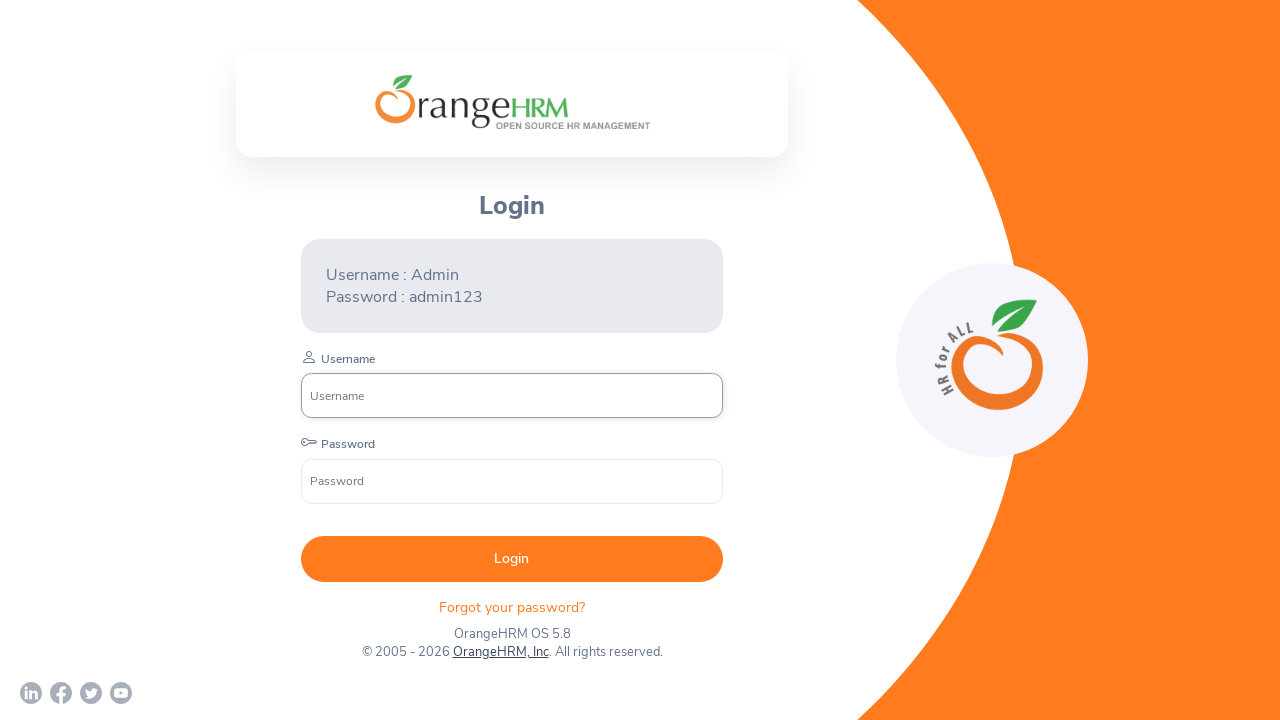

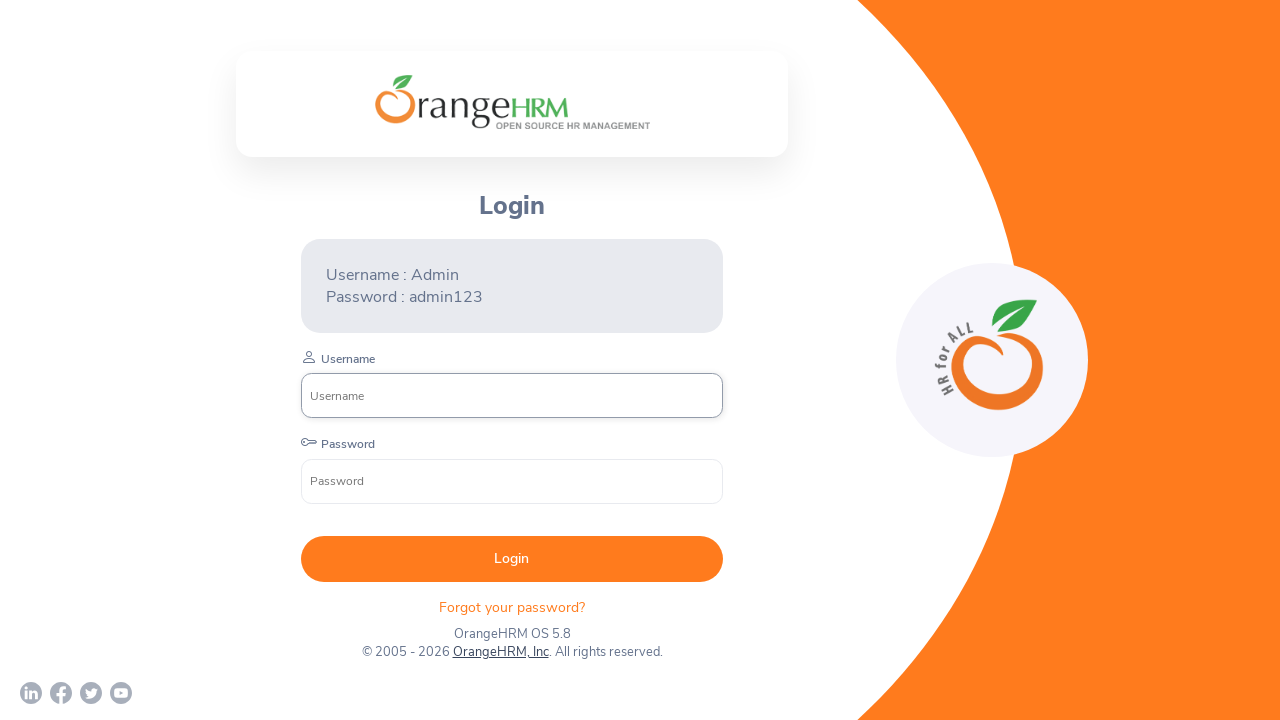